Tests file upload functionality by selecting a file using a file input element on a form page

Starting URL: http://suninjuly.github.io/file_input.html

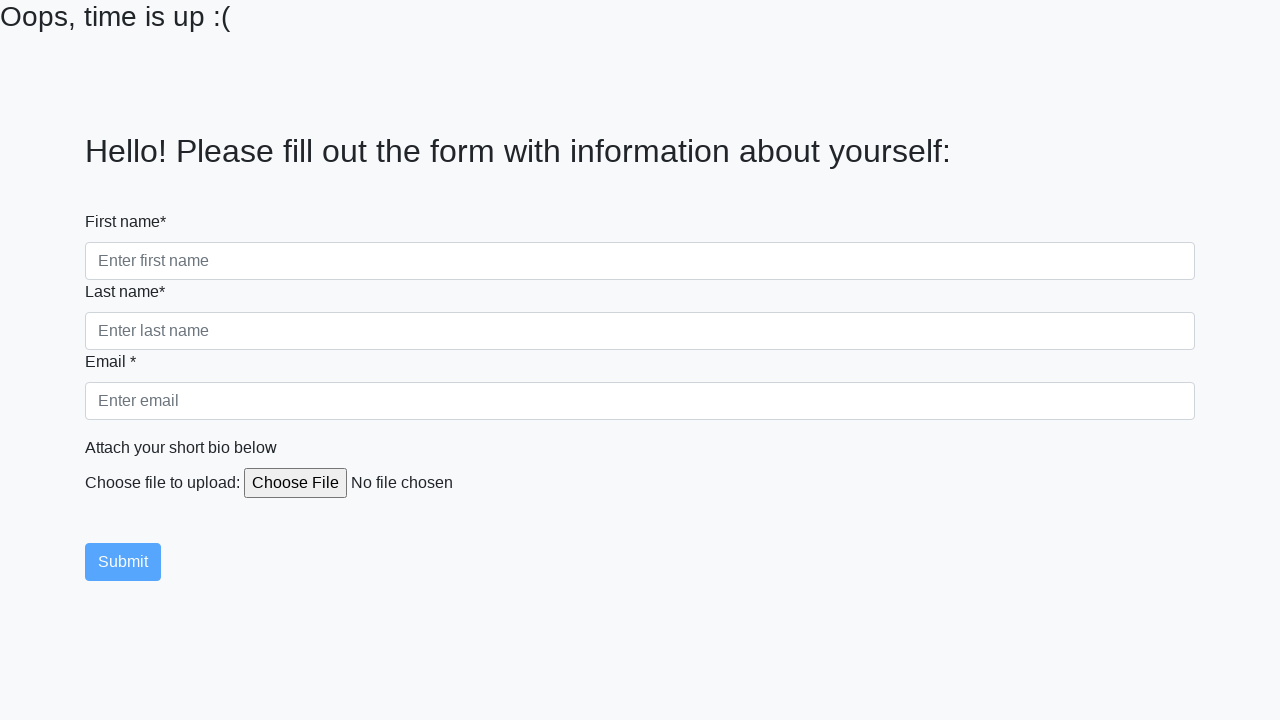

Created temporary test file for upload at /tmp/test_upload_file.txt
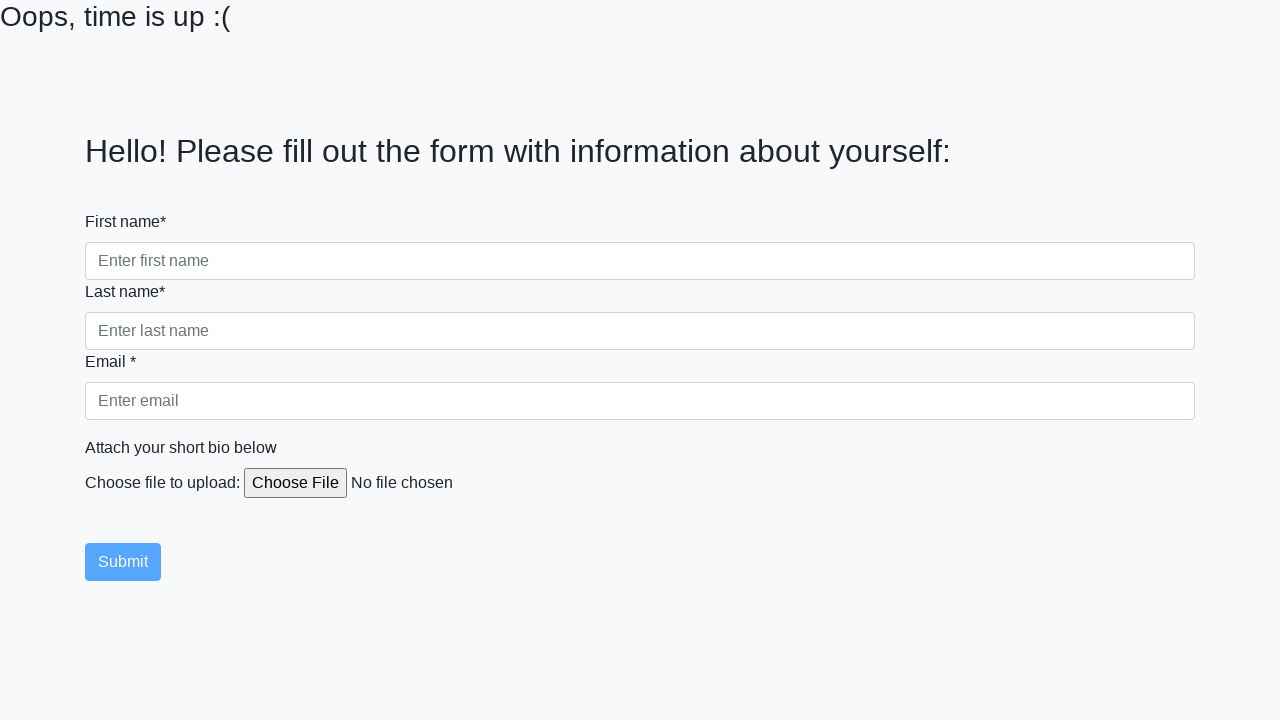

Selected test file using file input element
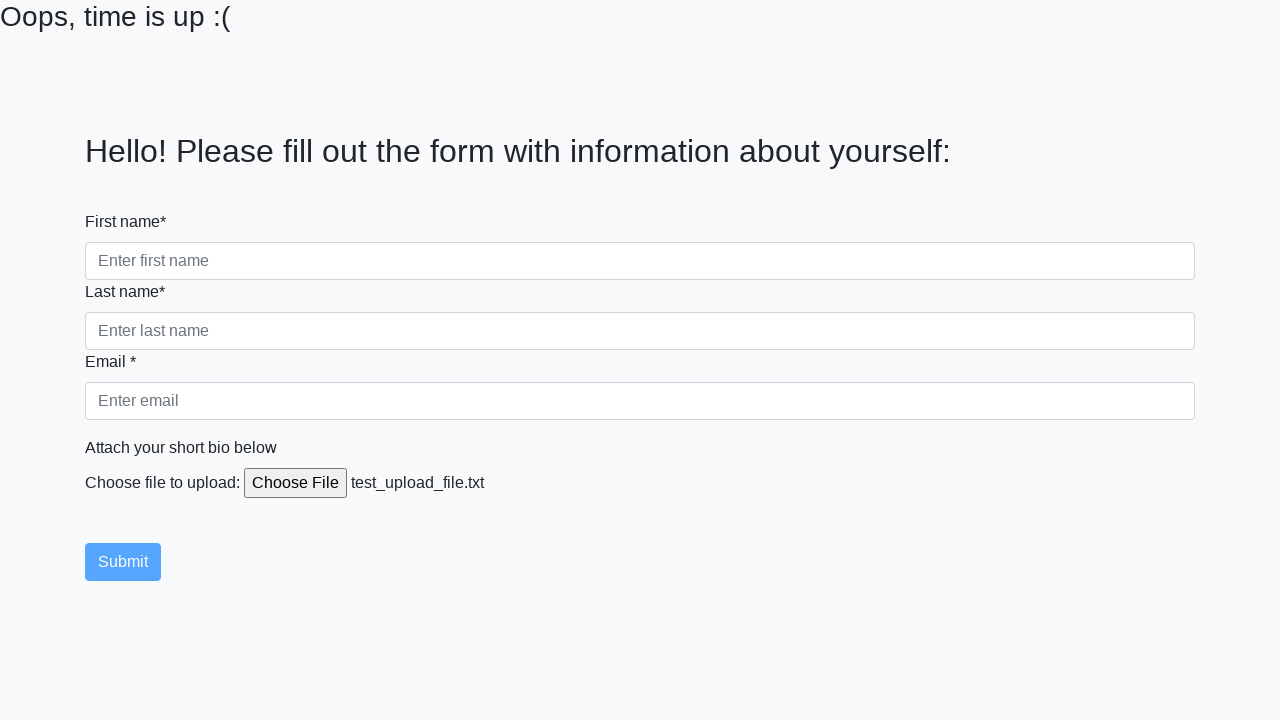

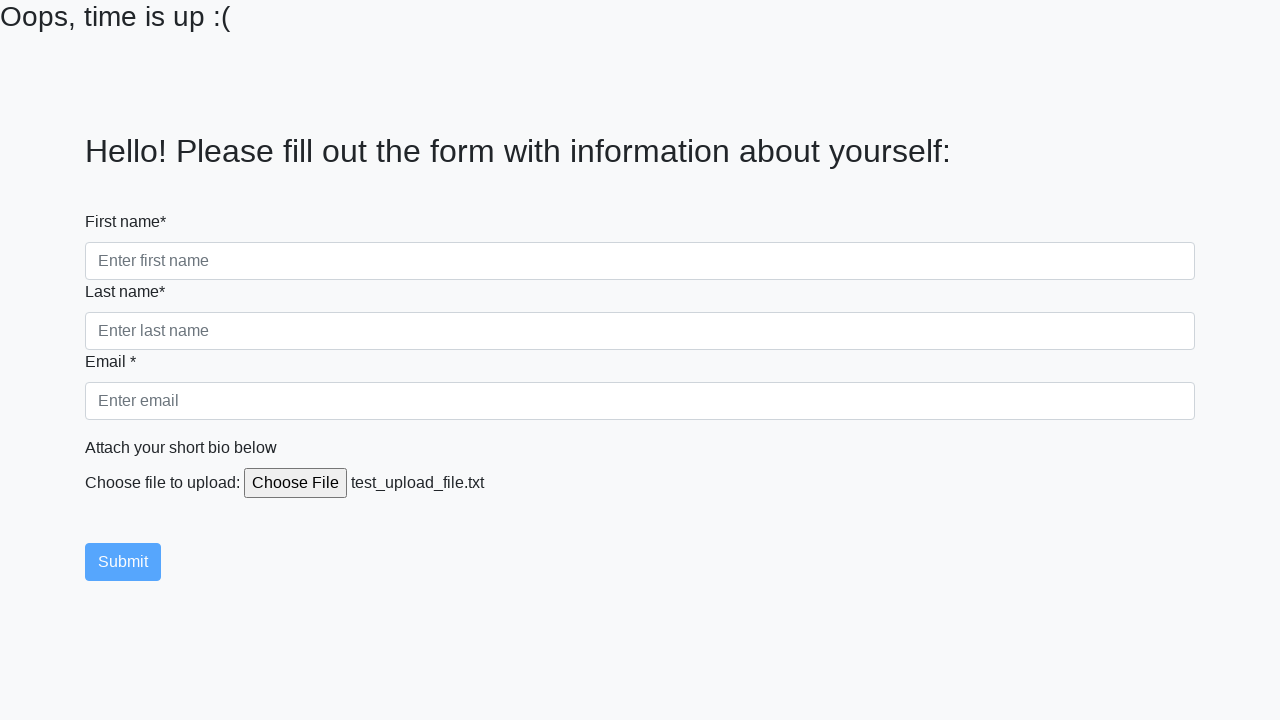